Tests checking a checkbox by clicking the Checkboxes link and checking the first checkbox

Starting URL: https://practice.cydeo.com/

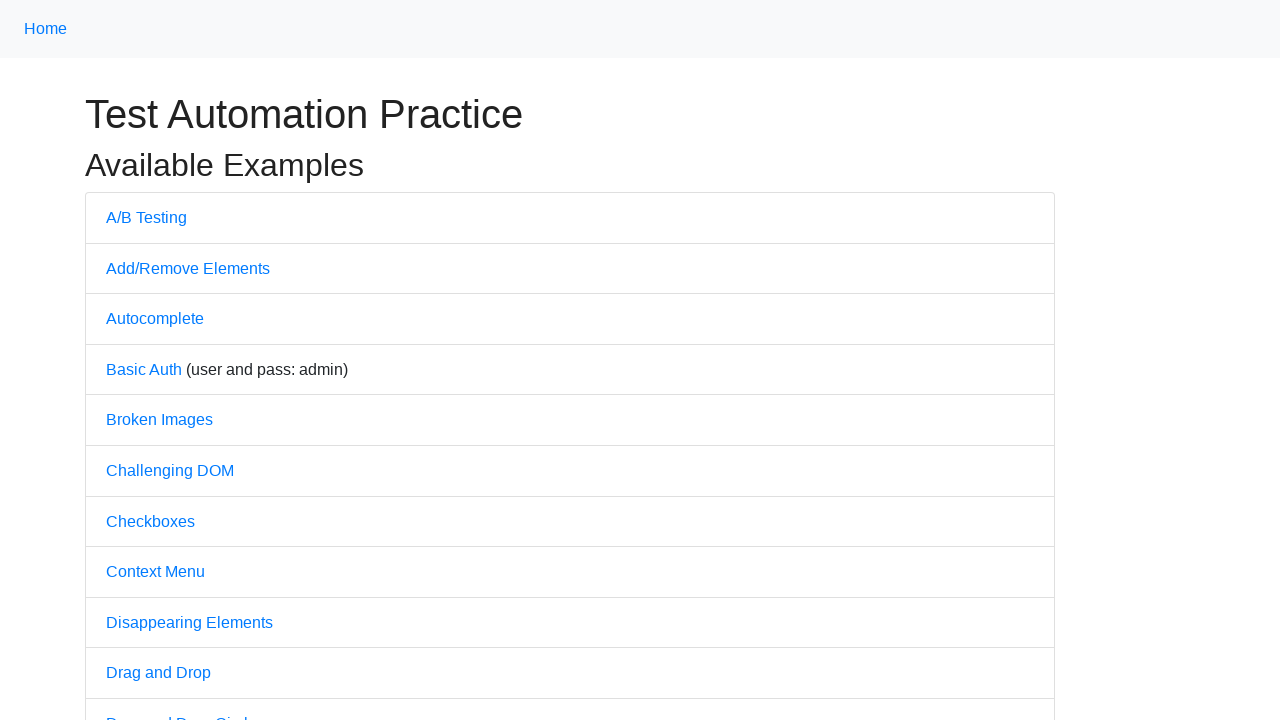

Clicked on Checkboxes link at (150, 521) on text='Checkboxes'
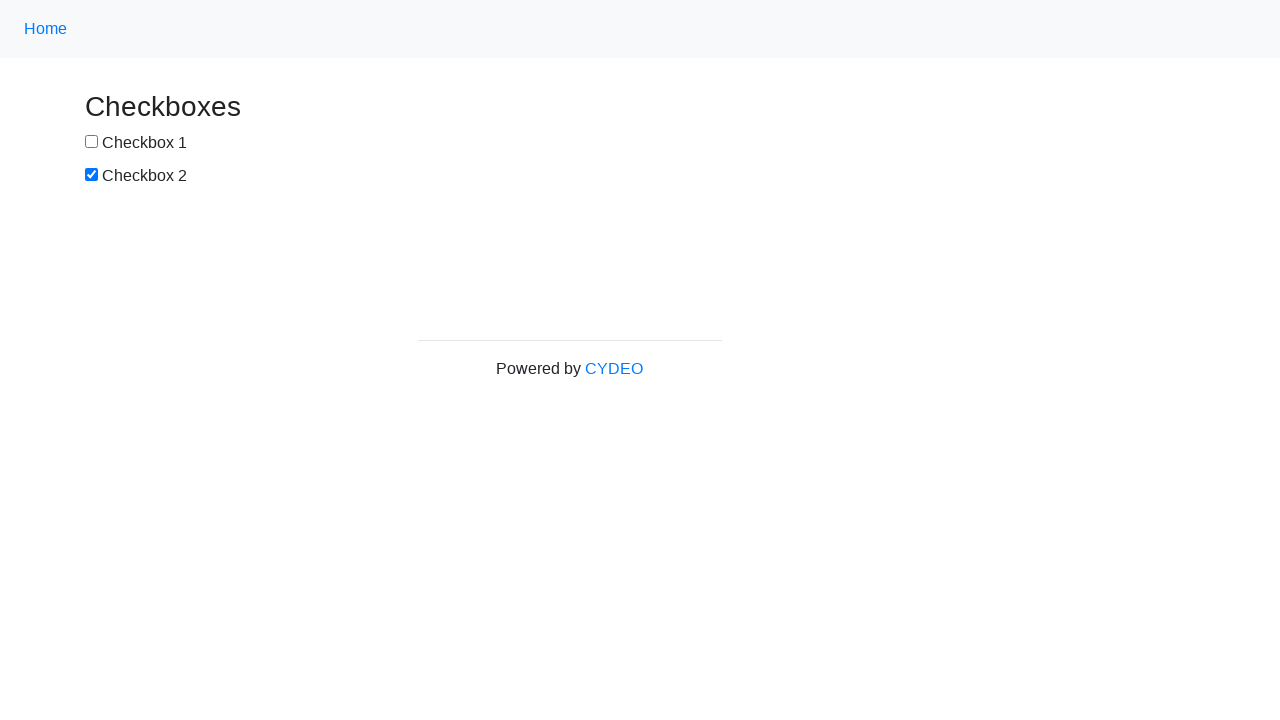

Checked the first checkbox at (92, 142) on #box1
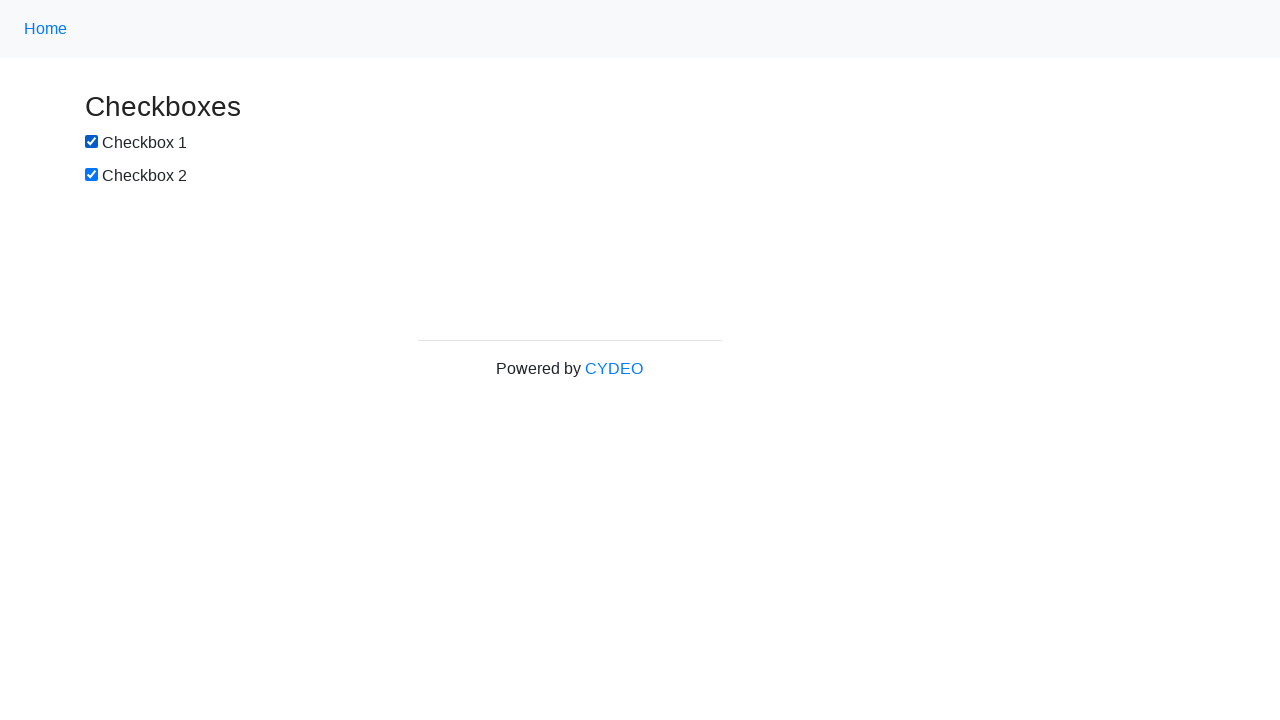

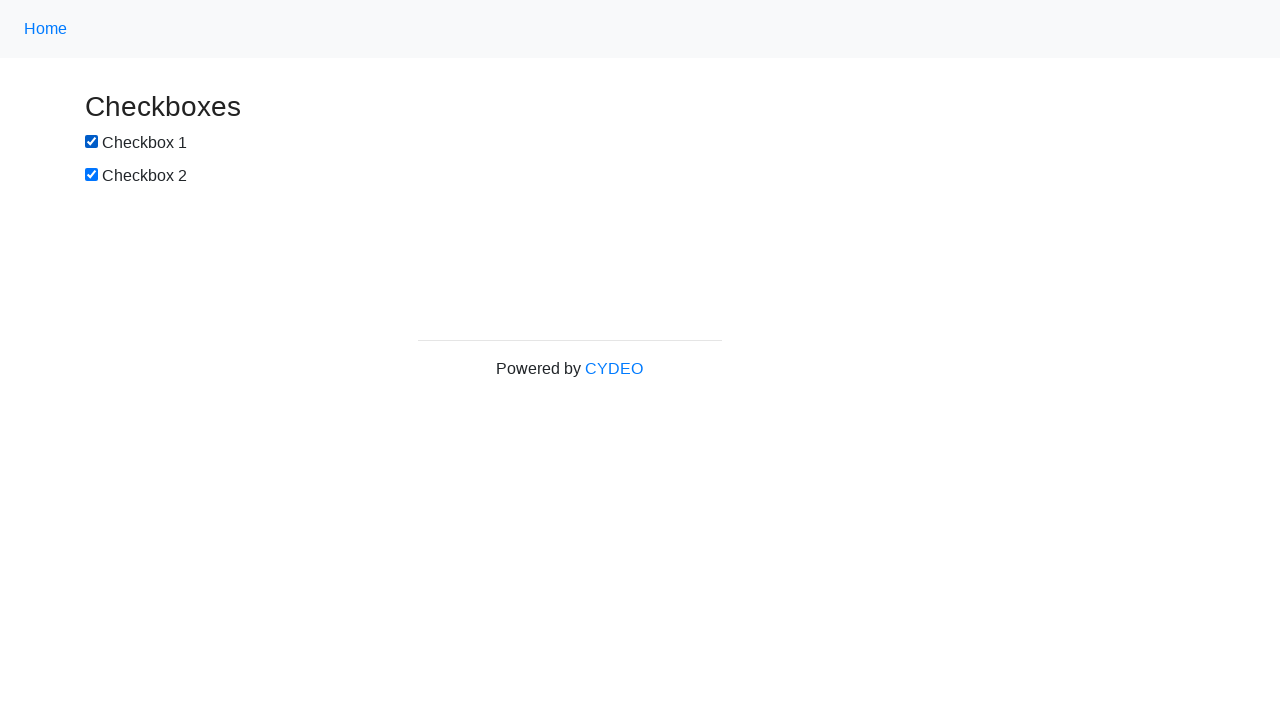